Tests that edits are cancelled when pressing Escape key

Starting URL: https://demo.playwright.dev/todomvc

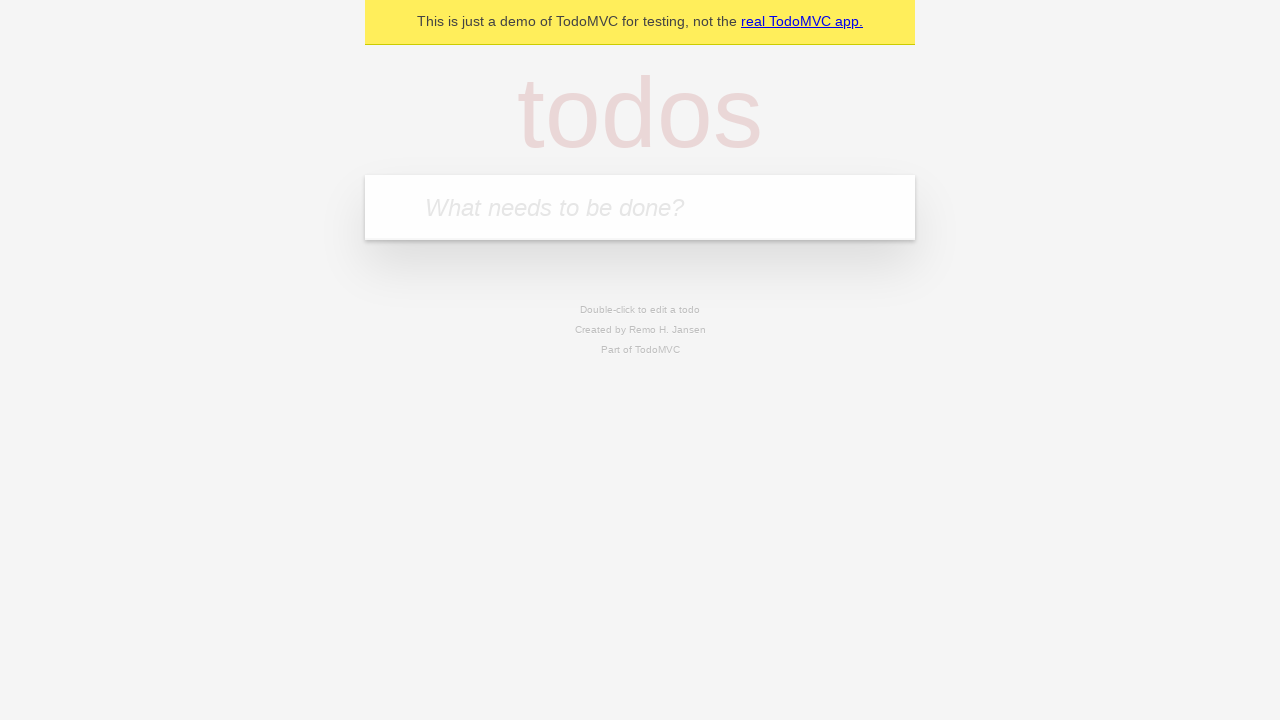

Filled todo input with 'buy some cheese' on internal:attr=[placeholder="What needs to be done?"i]
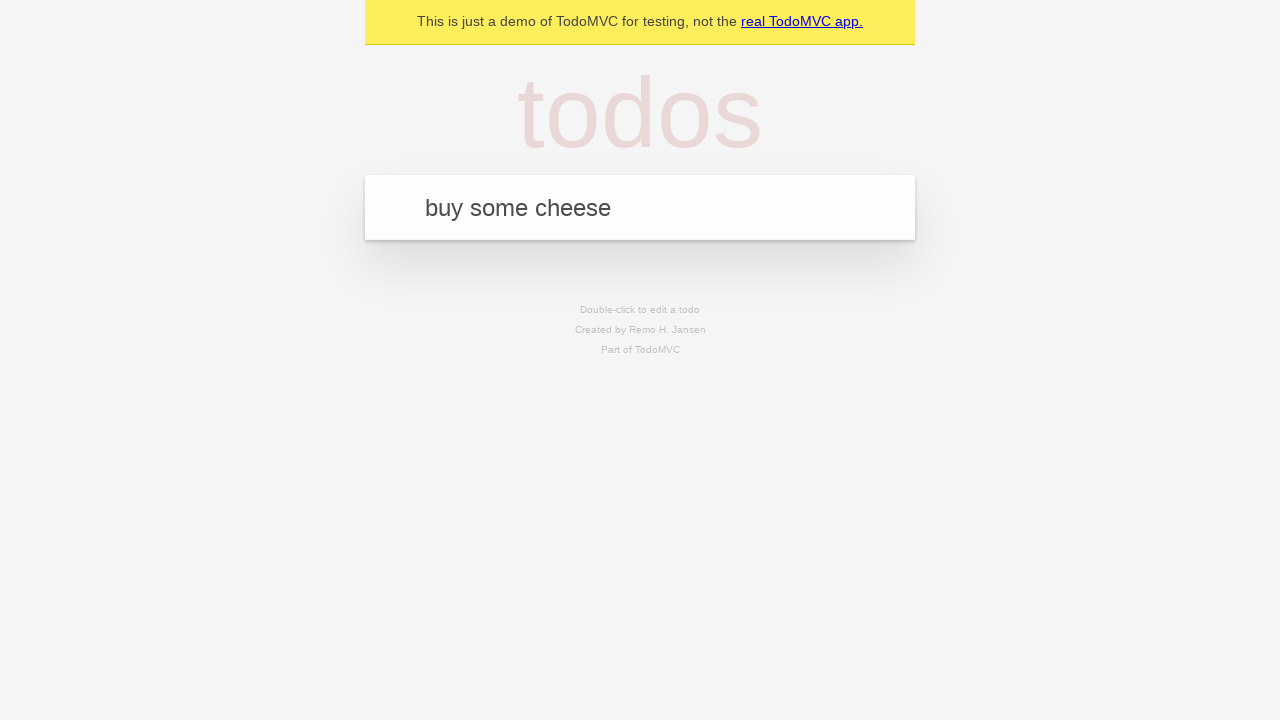

Pressed Enter to add first todo on internal:attr=[placeholder="What needs to be done?"i]
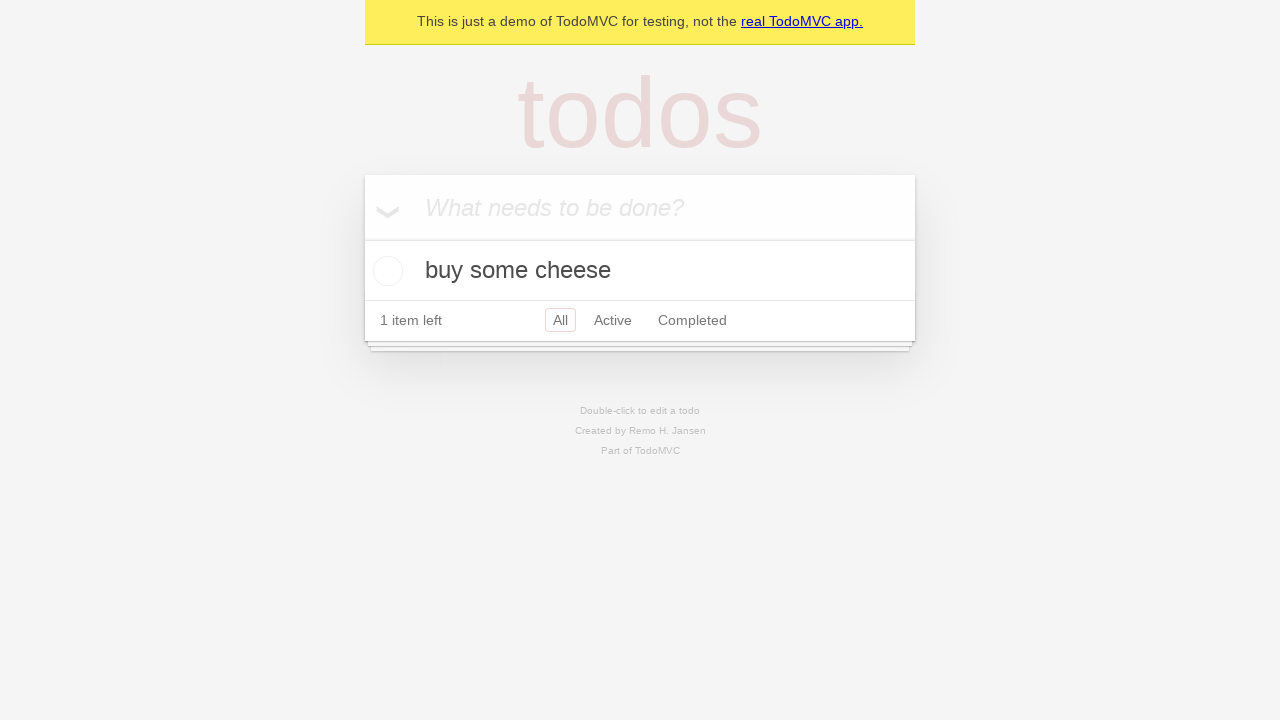

Filled todo input with 'feed the cat' on internal:attr=[placeholder="What needs to be done?"i]
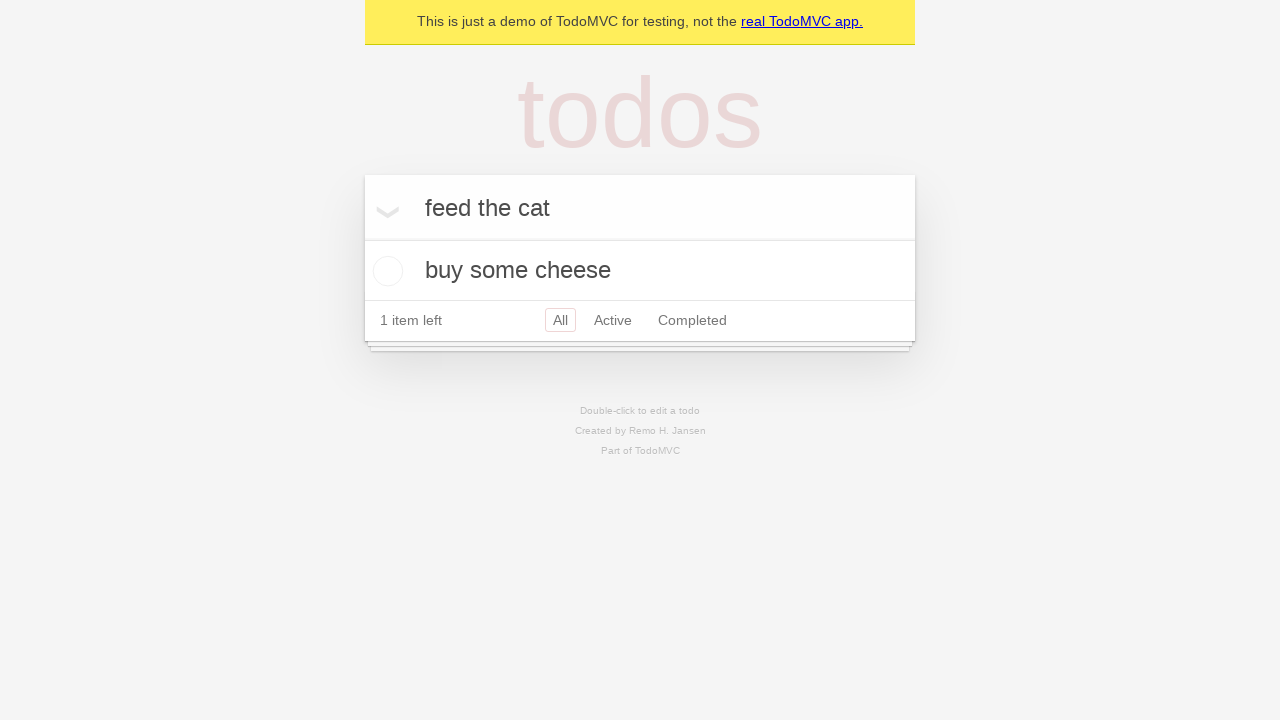

Pressed Enter to add second todo on internal:attr=[placeholder="What needs to be done?"i]
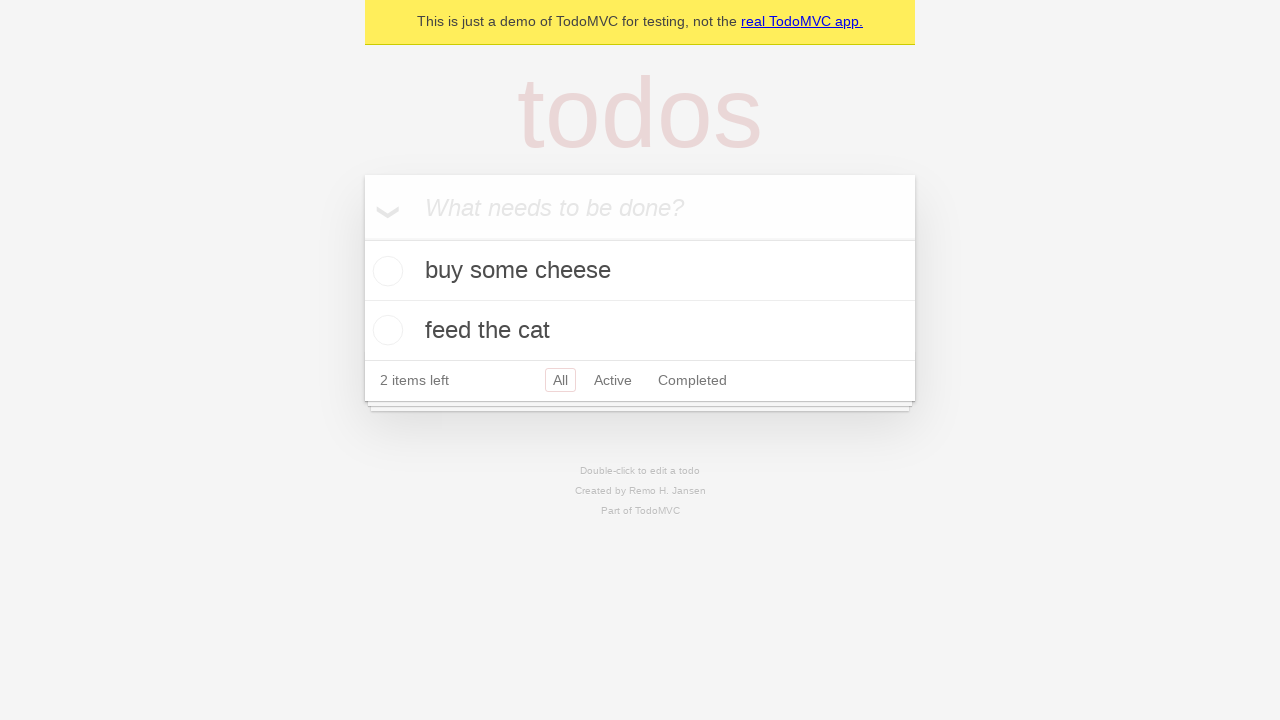

Filled todo input with 'book a doctors appointment' on internal:attr=[placeholder="What needs to be done?"i]
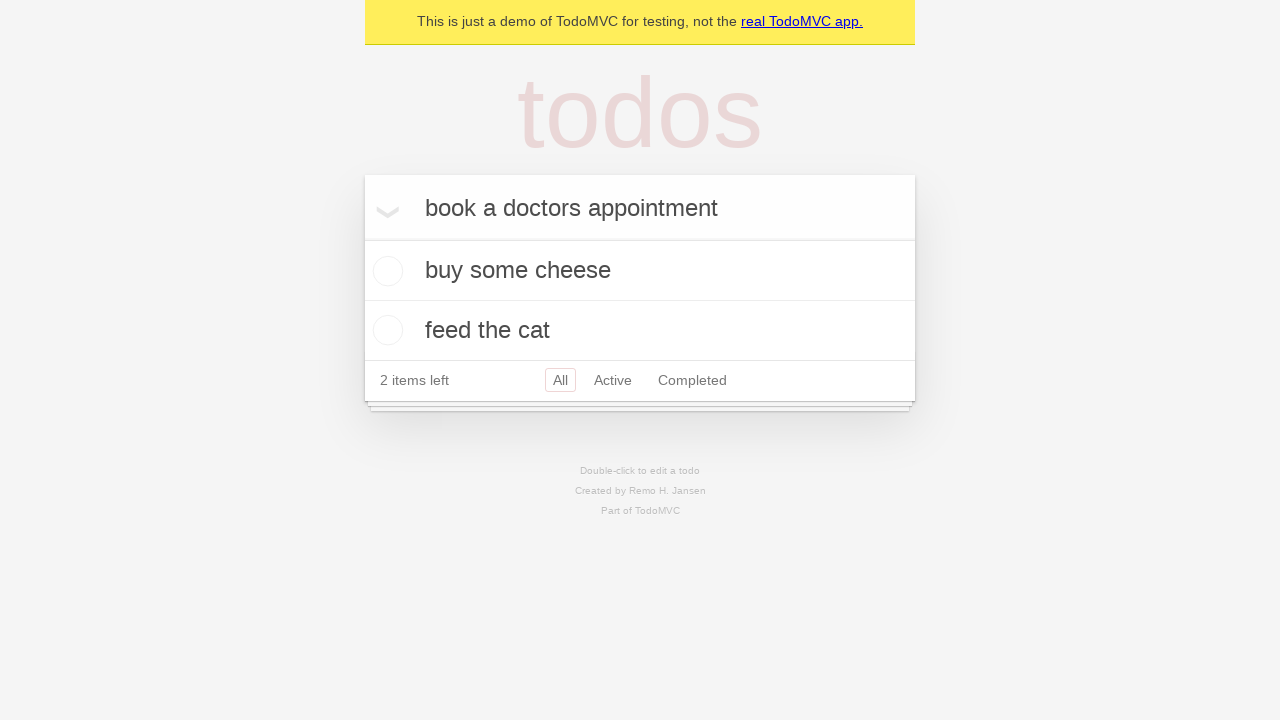

Pressed Enter to add third todo on internal:attr=[placeholder="What needs to be done?"i]
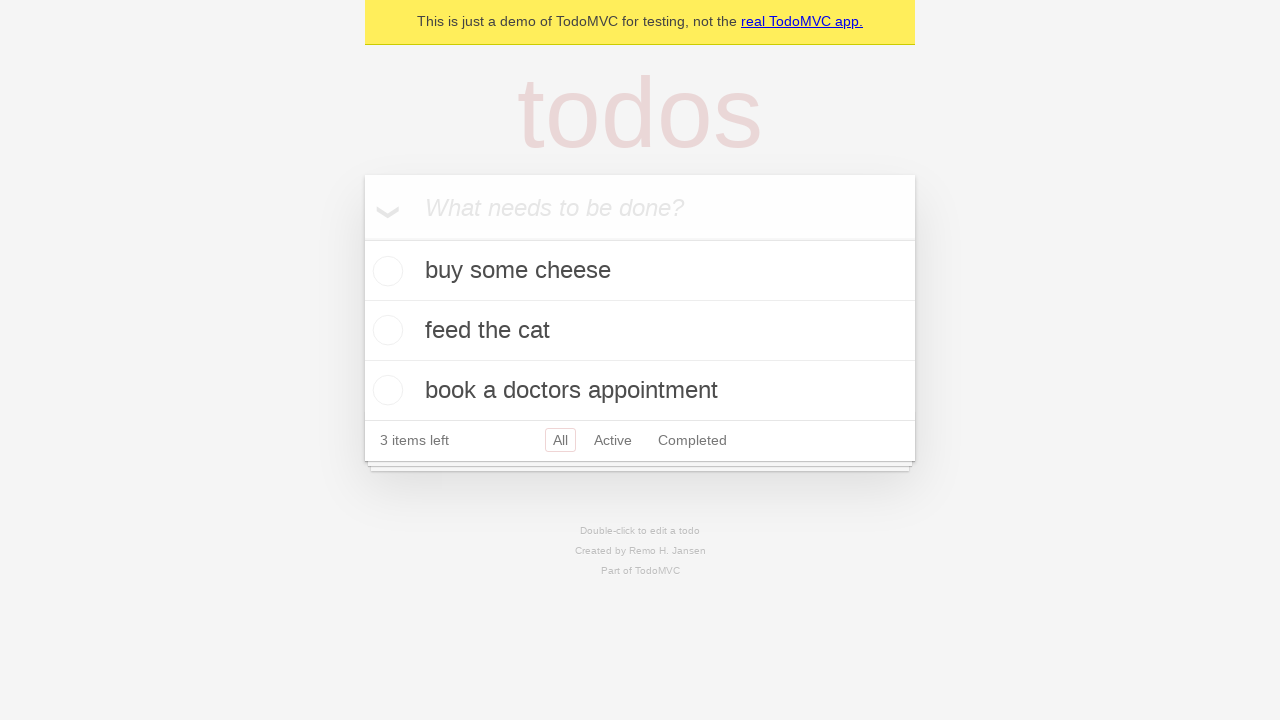

Double-clicked second todo to enter edit mode at (640, 331) on .todo-list li >> nth=1
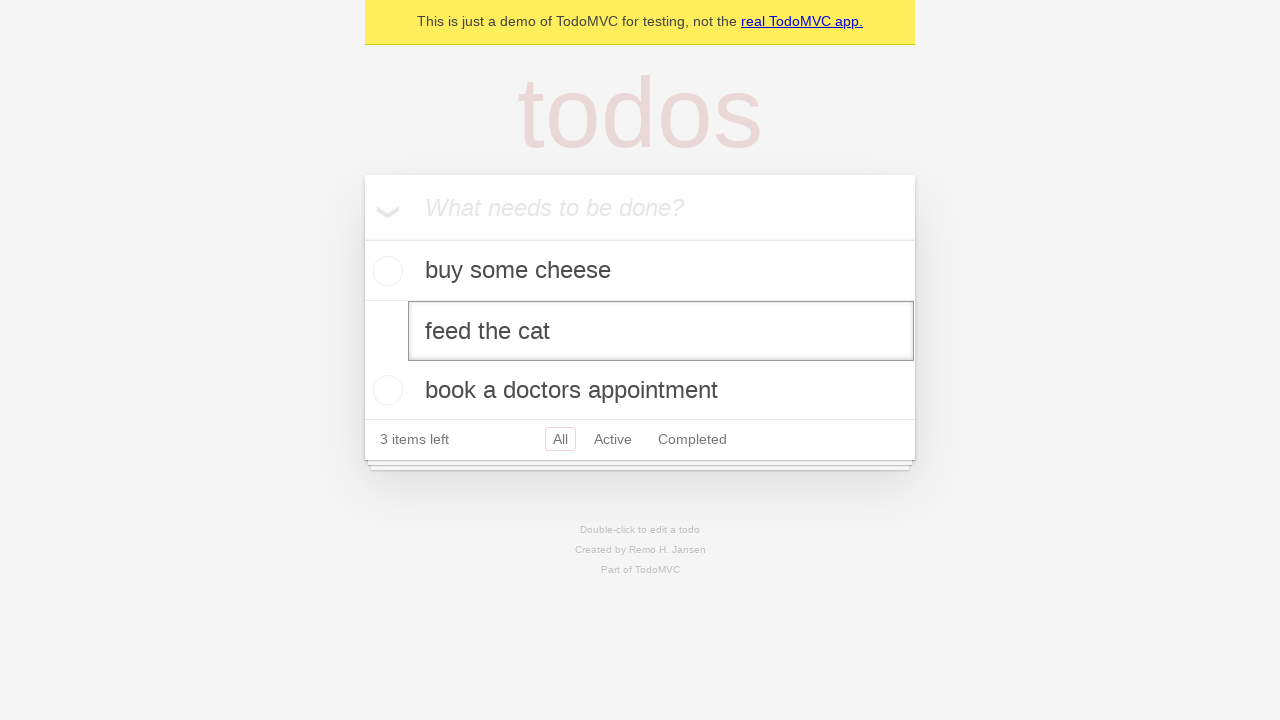

Filled edit field with 'buy some sausages' on .todo-list li >> nth=1 >> .edit
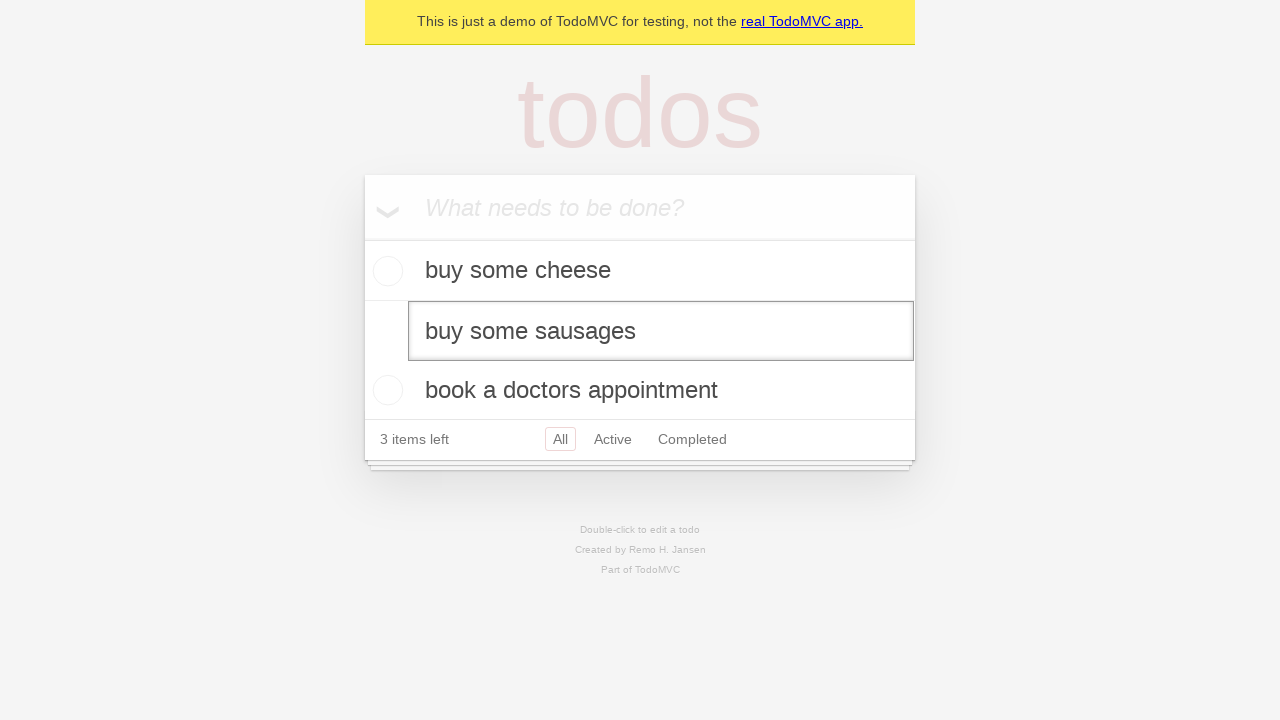

Pressed Escape to cancel edits on .todo-list li >> nth=1 >> .edit
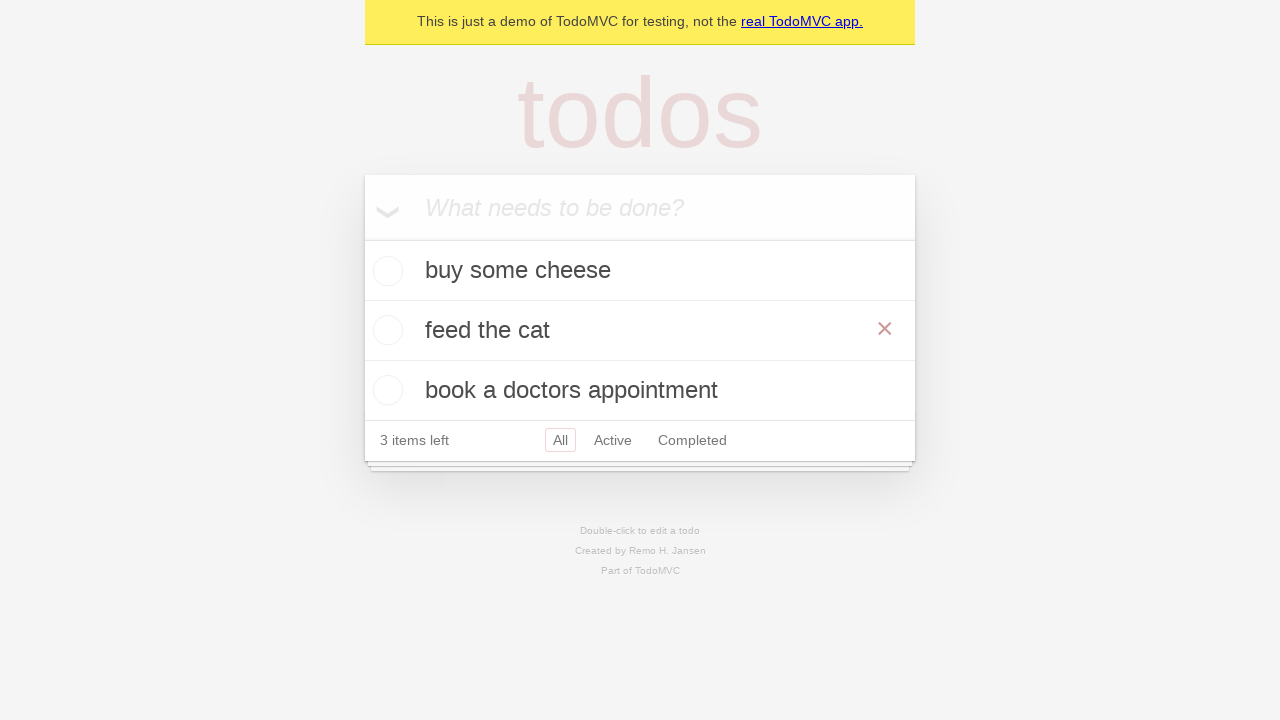

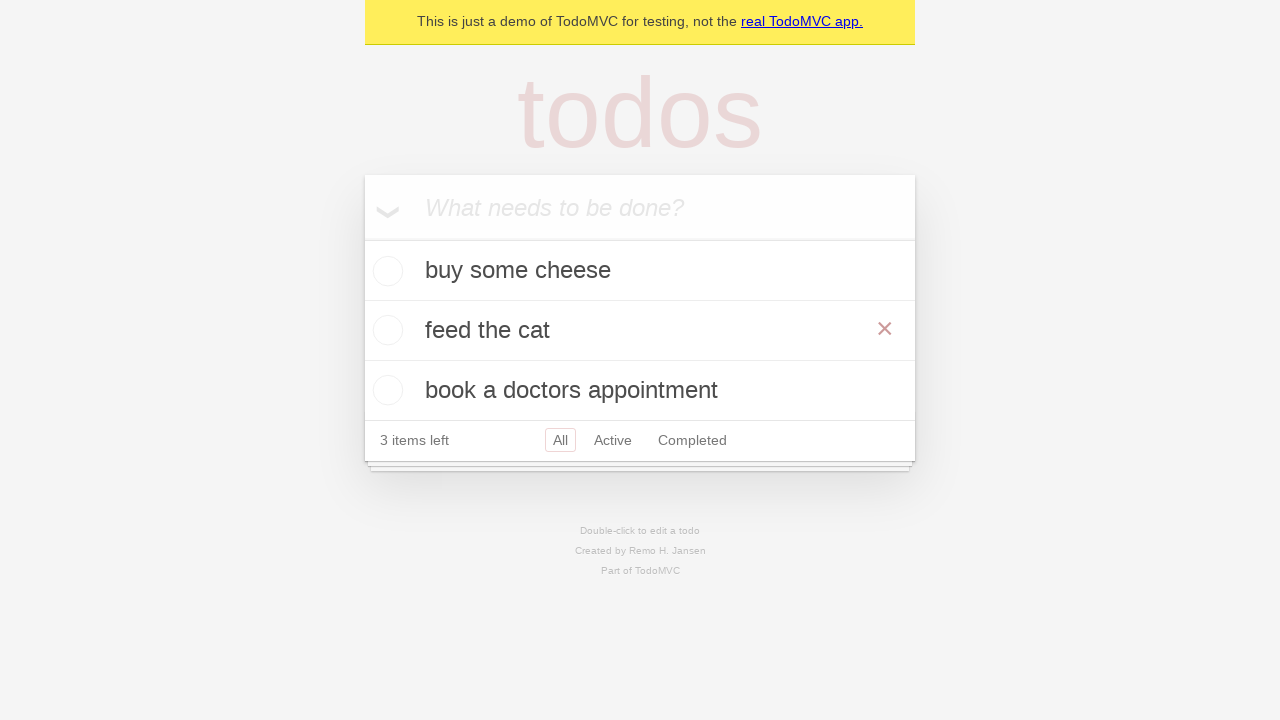